Tests that hovering over the "Hover me to see" button displays a tooltip

Starting URL: https://demoqa.com/tool-tips

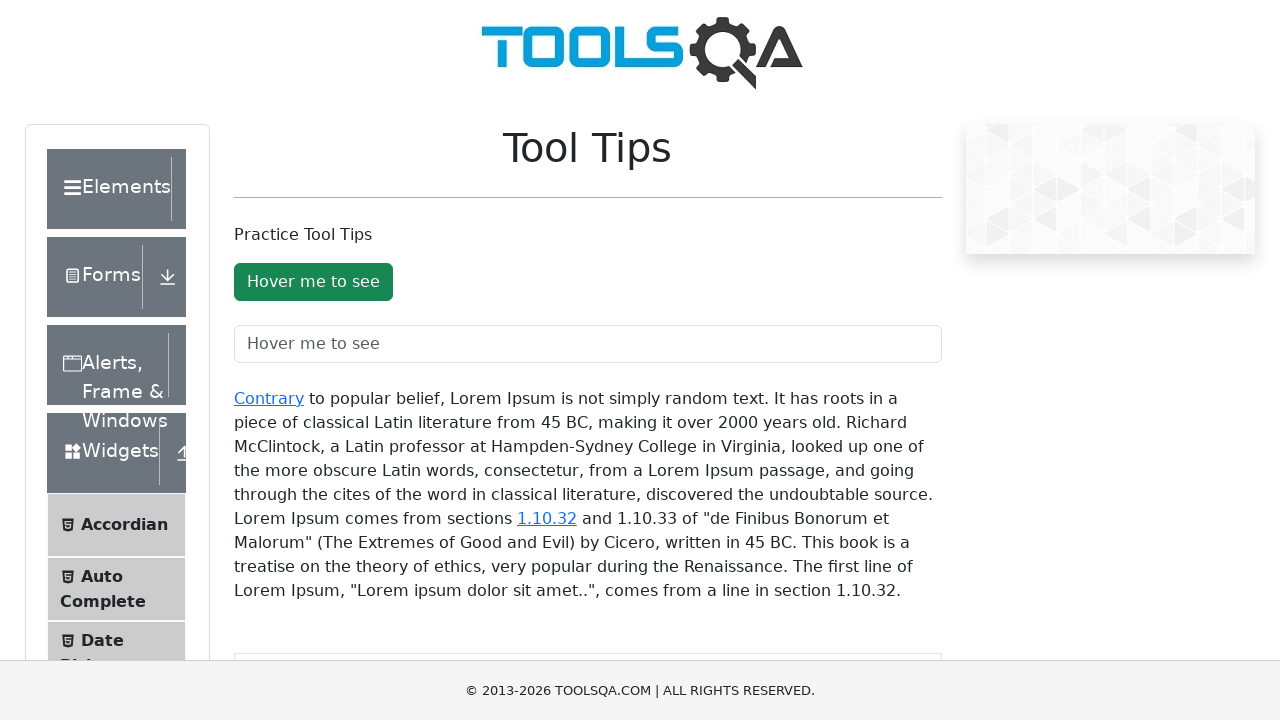

Waited for 'Hover me to see' button to load
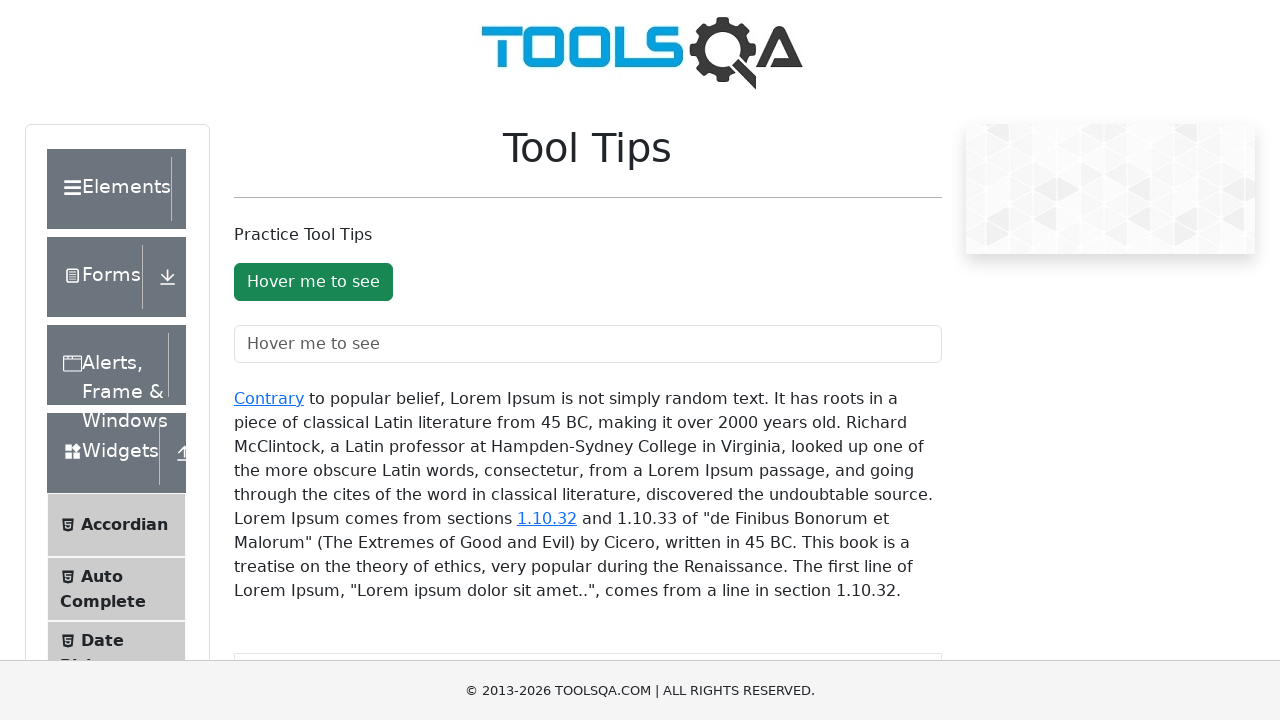

Located the tooltip button element
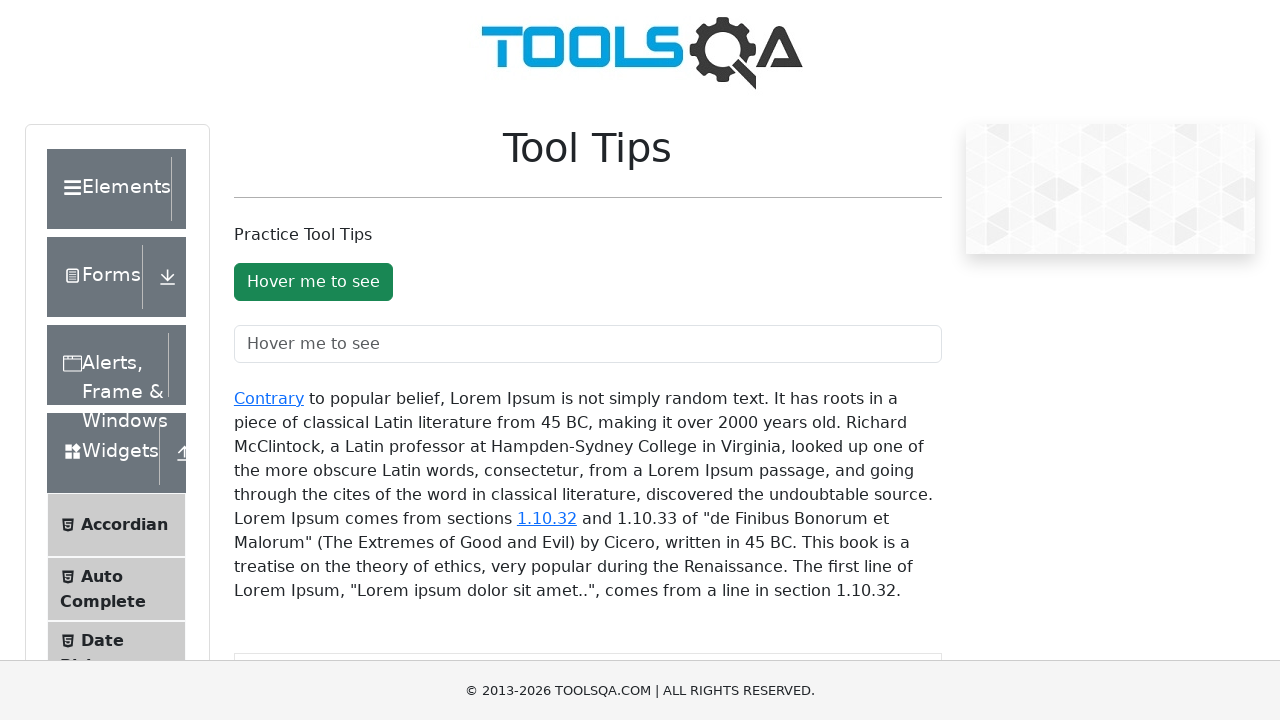

Button became visible
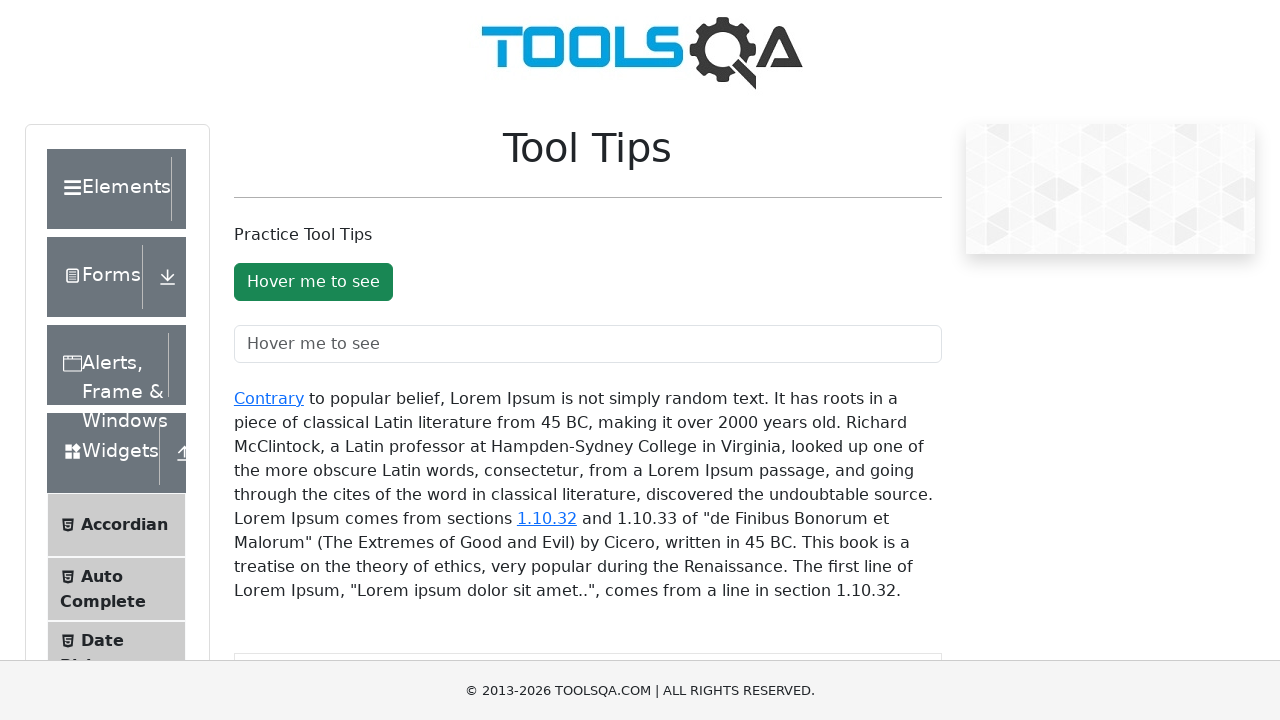

Verified button text contains 'Hover me to see'
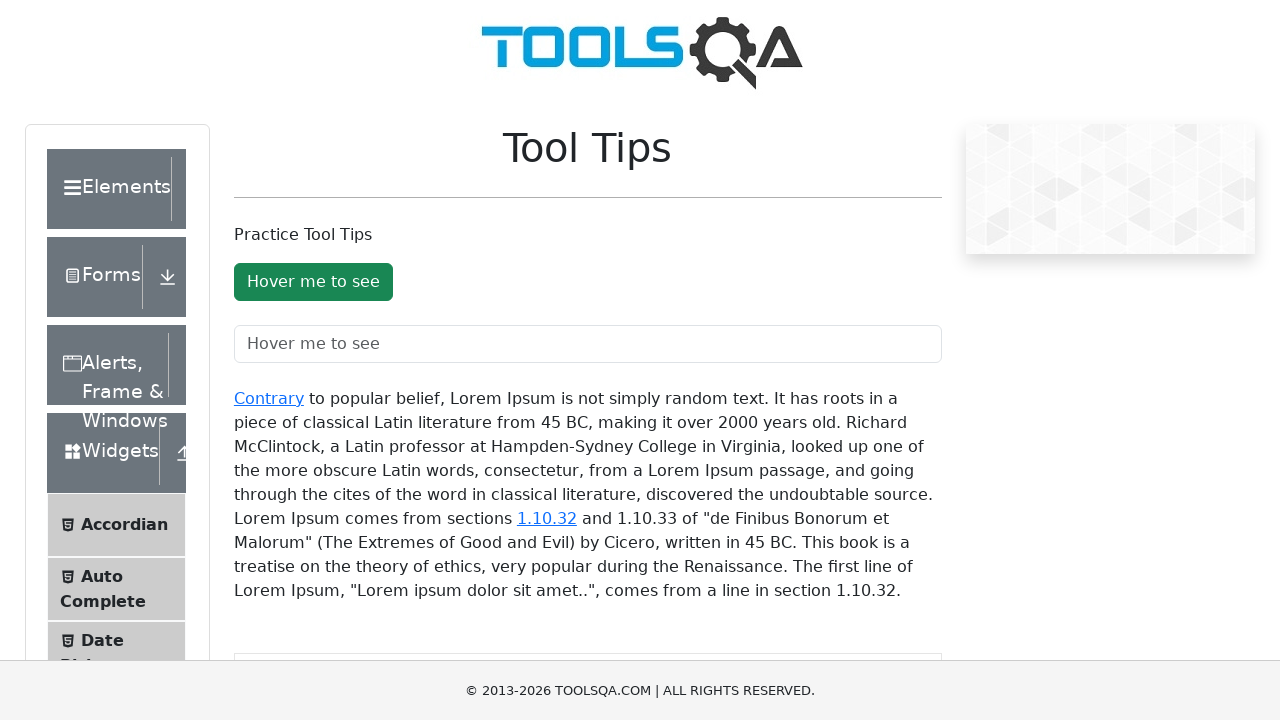

Hovered over the button to trigger tooltip at (313, 282) on #toolTipButton
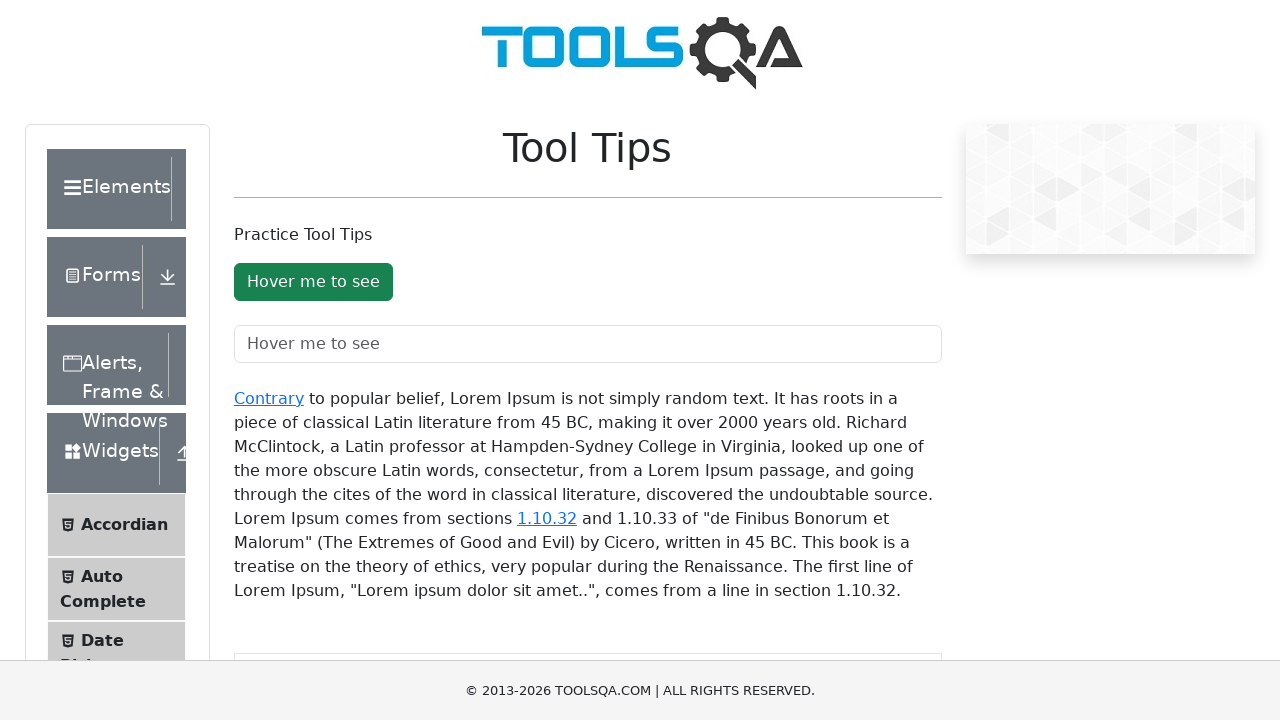

Tooltip appeared and became visible
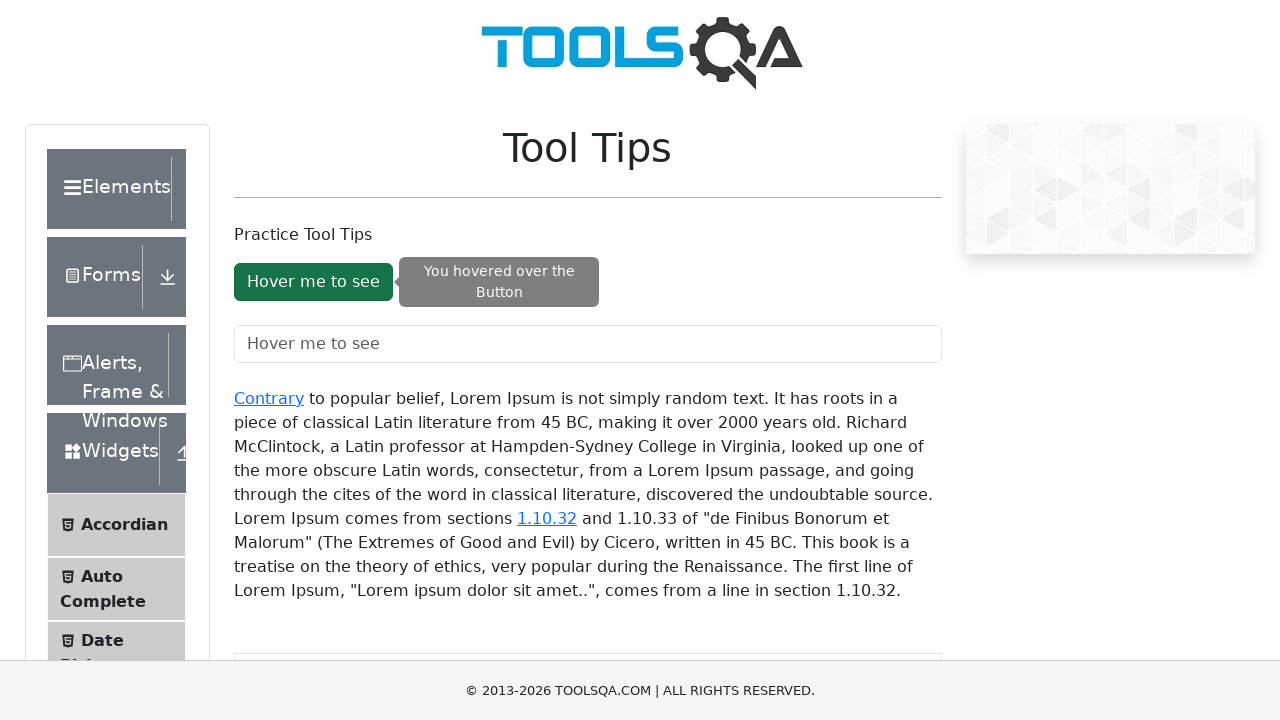

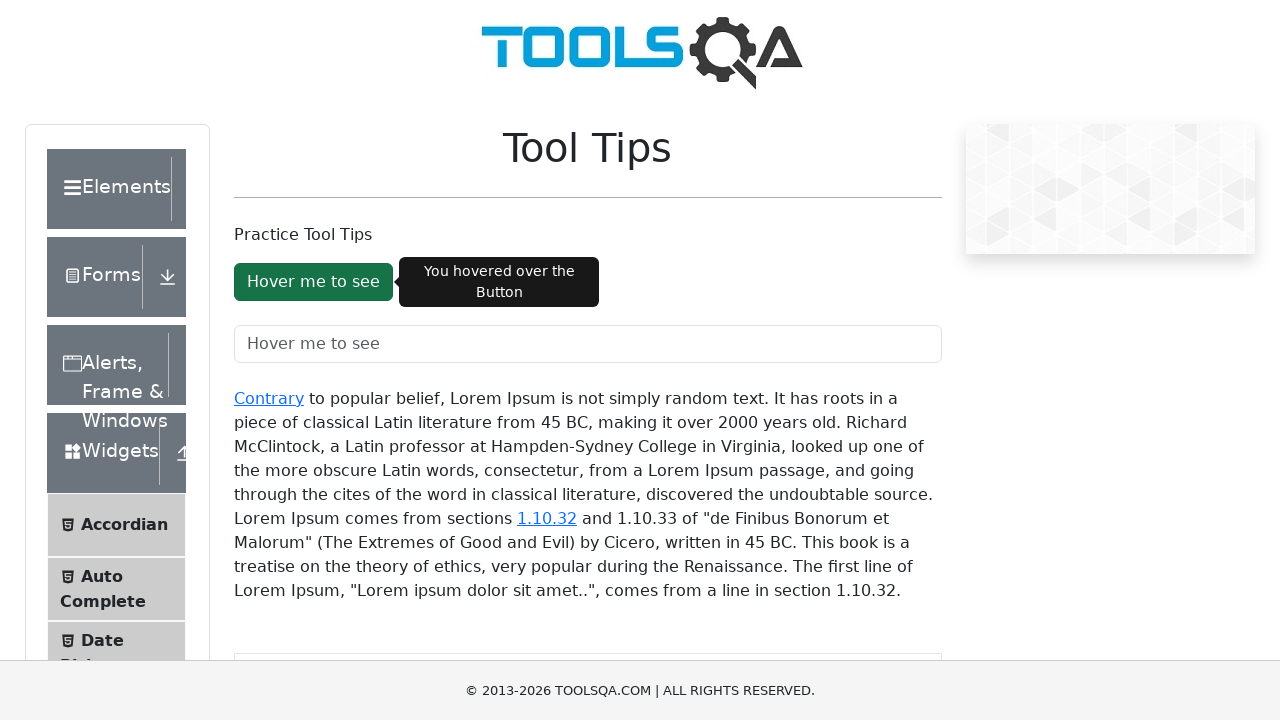